Tests a sample todo application by selecting existing items, adding a new todo item with text, and verifying it was added to the list.

Starting URL: https://lambdatest.github.io/sample-todo-app/

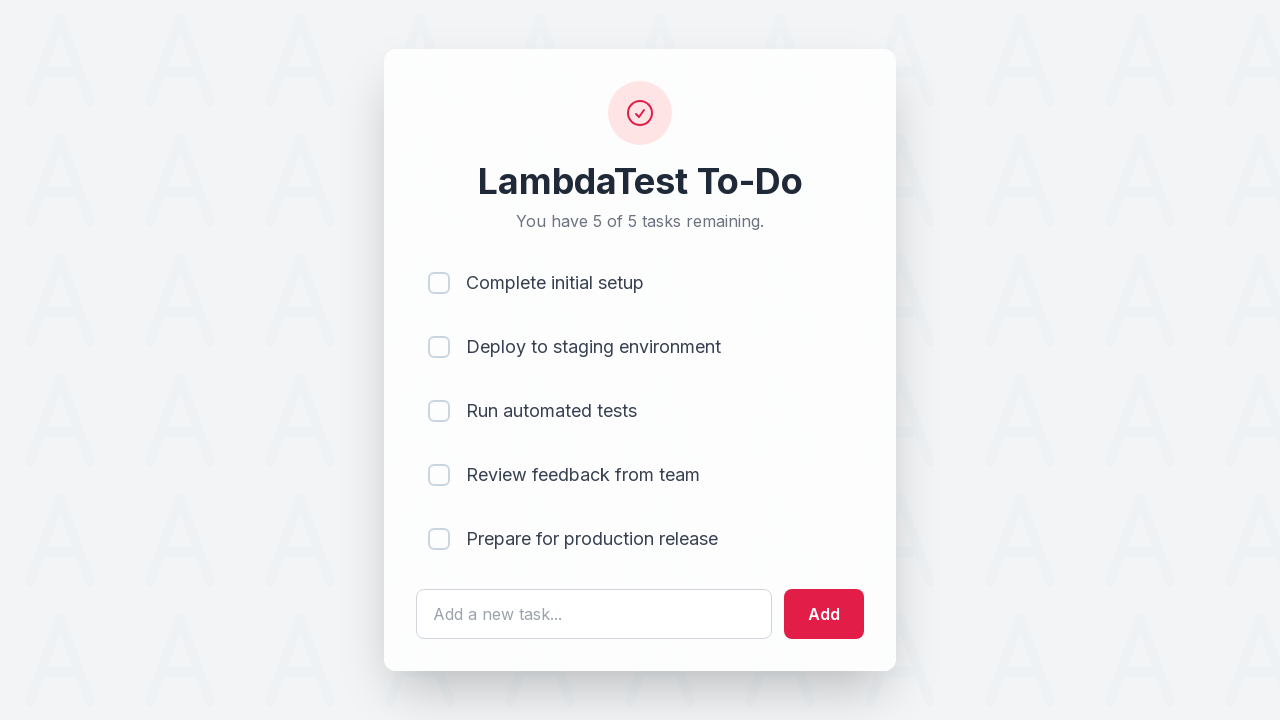

Waited for page to load (networkidle)
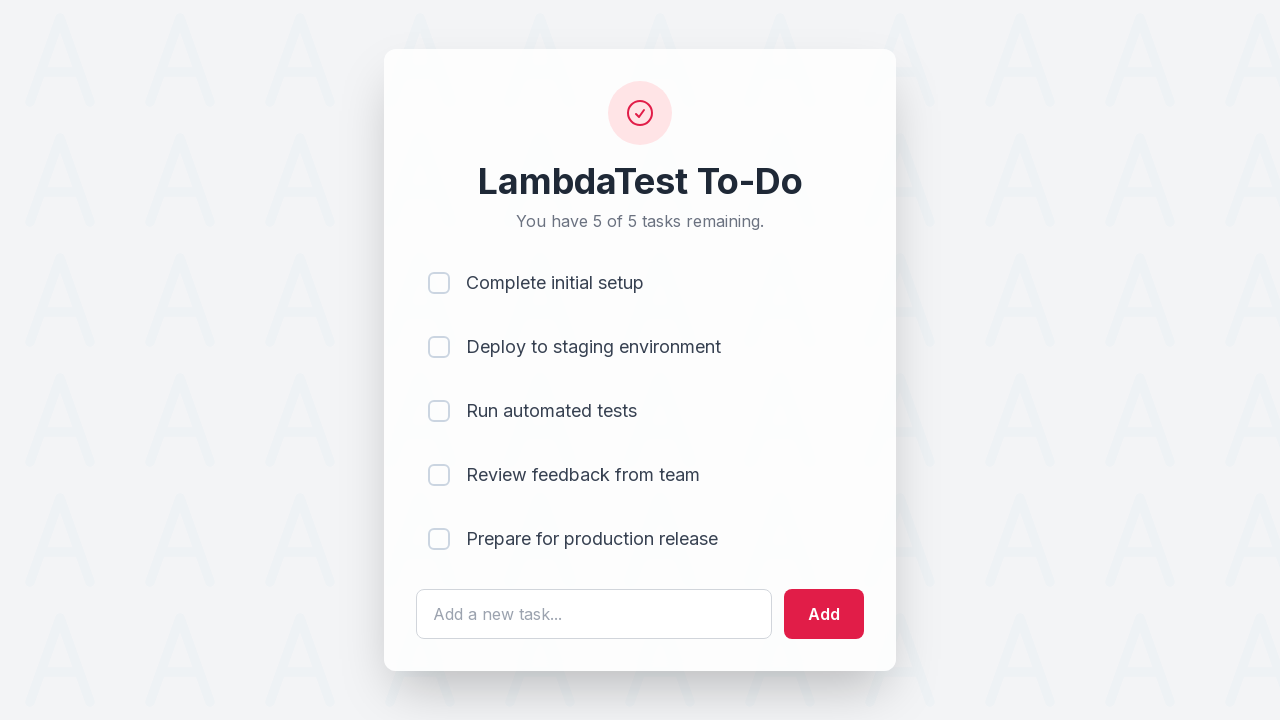

Clicked checkbox for first todo item at (439, 283) on input[name='li1']
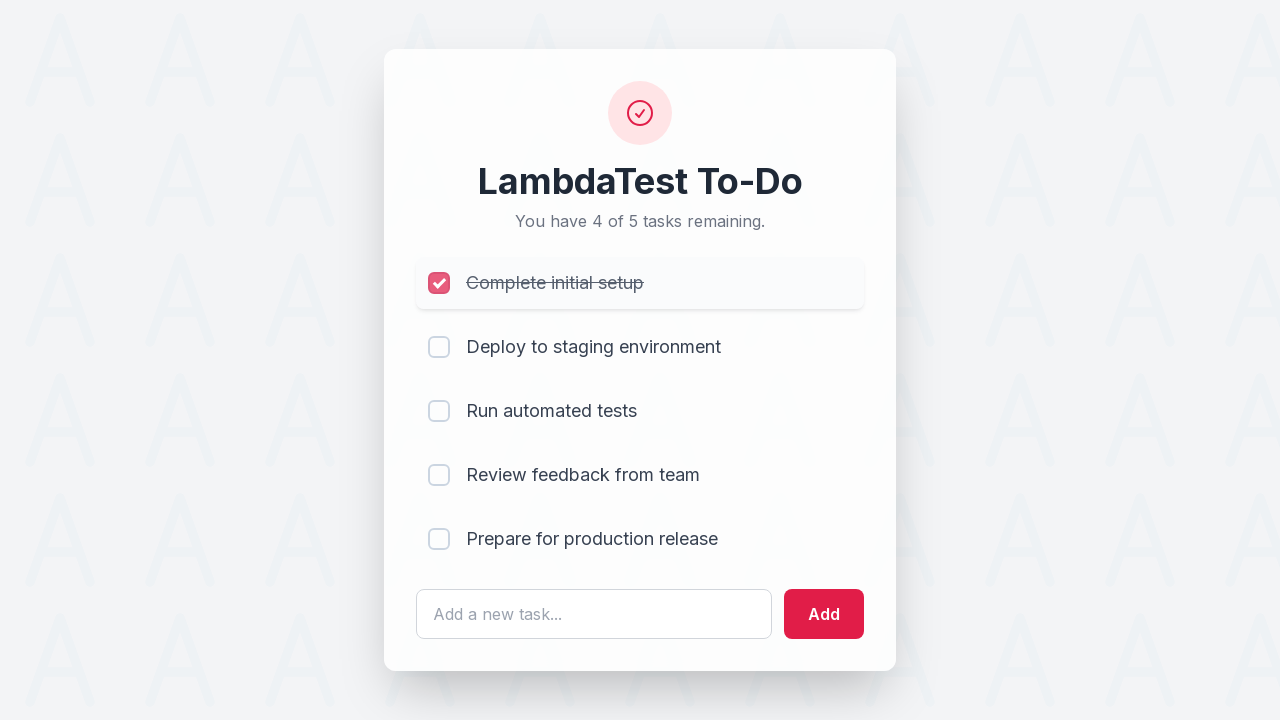

Clicked checkbox for second todo item at (439, 347) on input[name='li2']
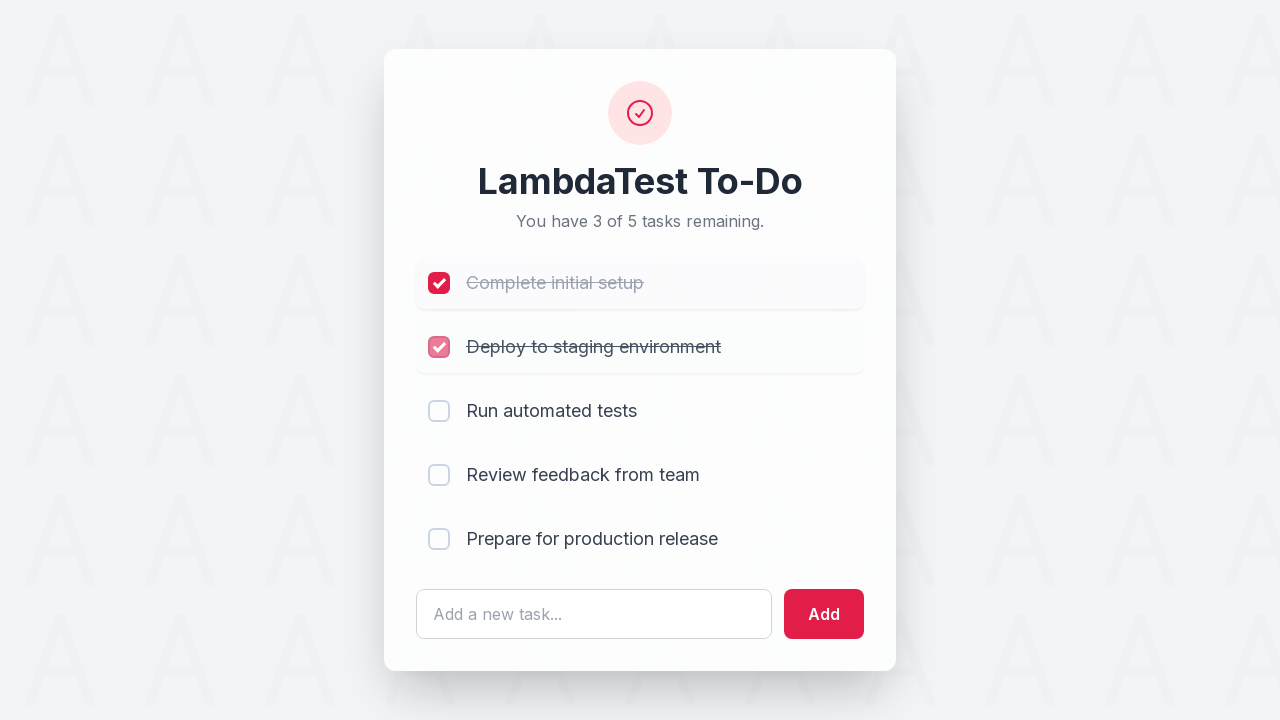

Cleared the todo text input field on #sampletodotext
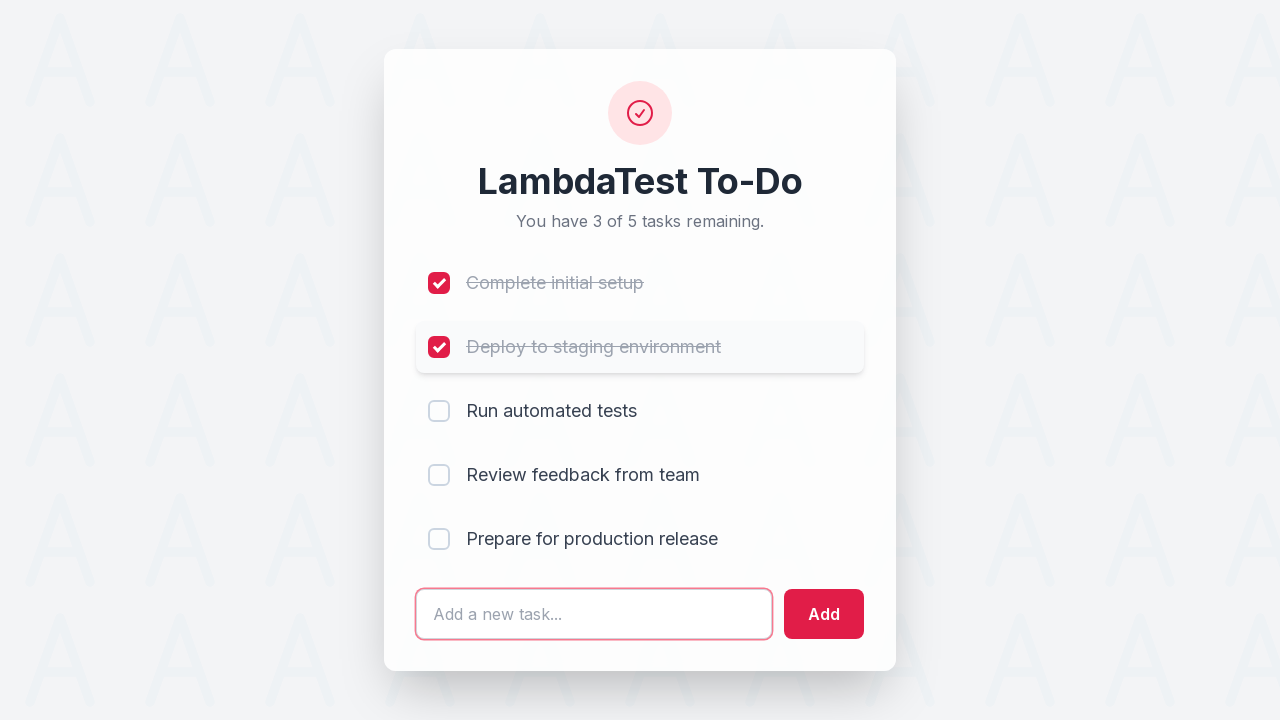

Filled todo text input with 'Yey, Let's add it to list' on #sampletodotext
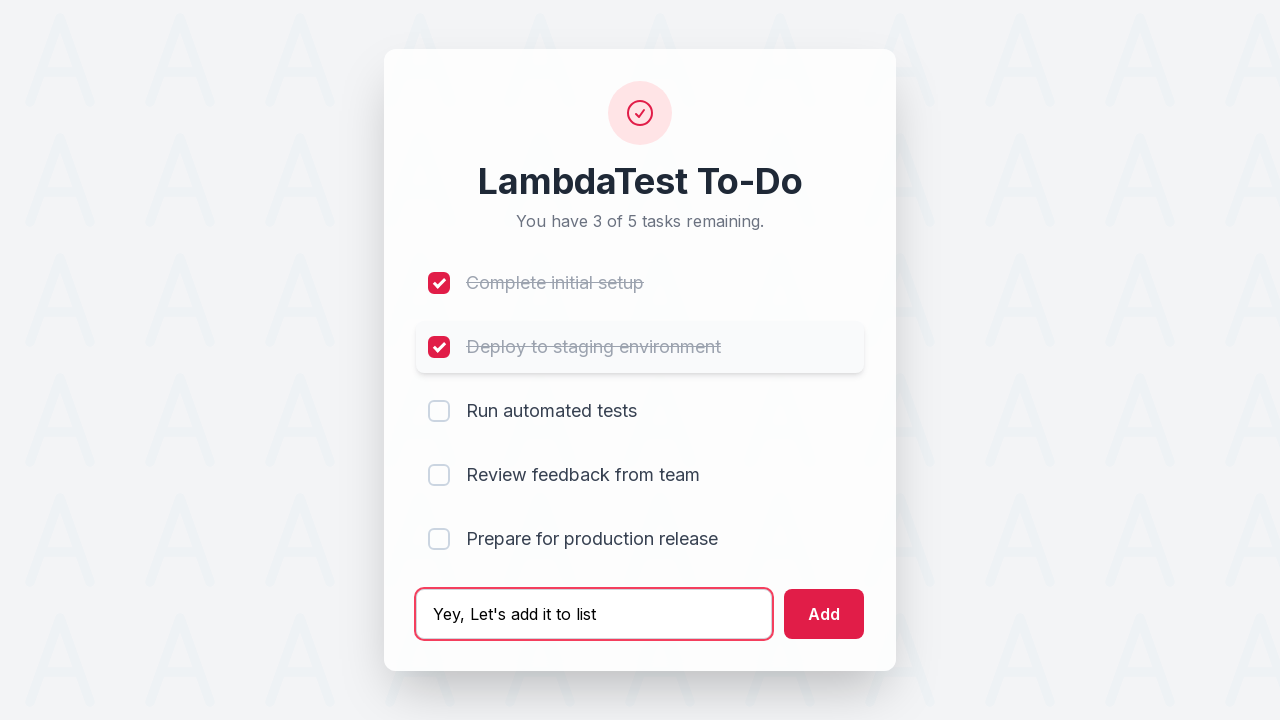

Clicked add button to create new todo item at (824, 614) on #addbutton
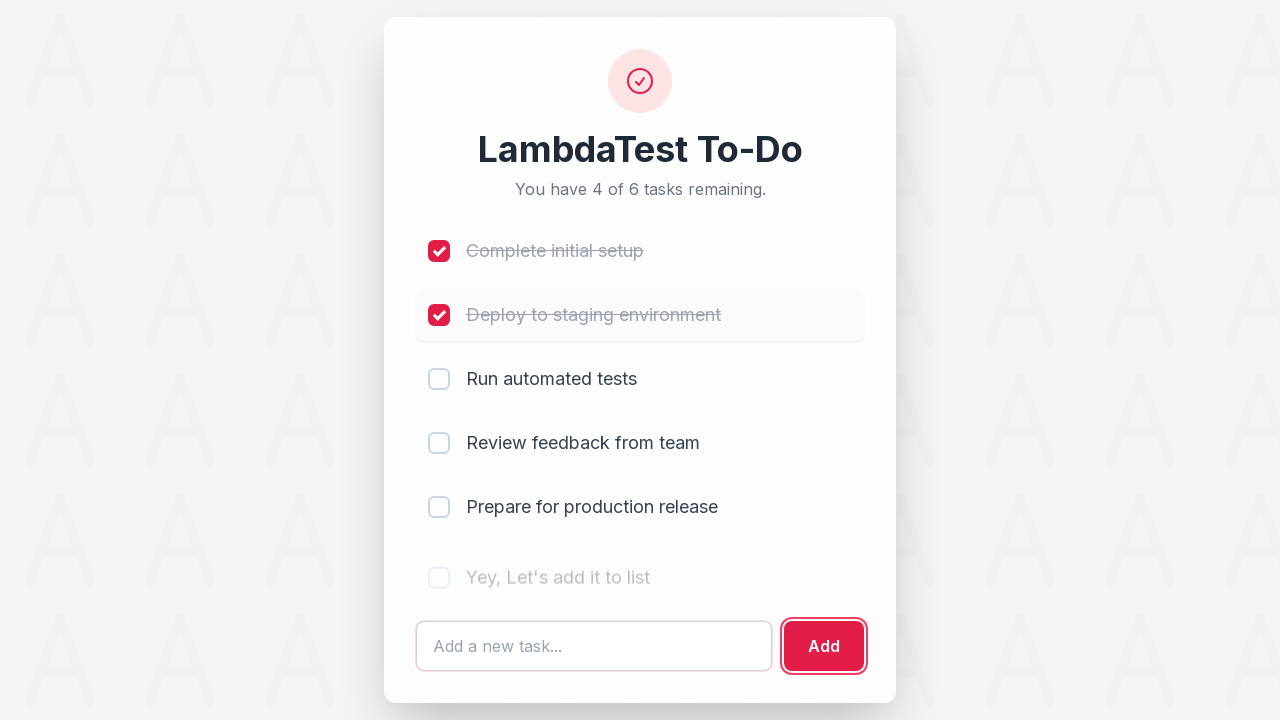

Waited for new todo item to appear in the list
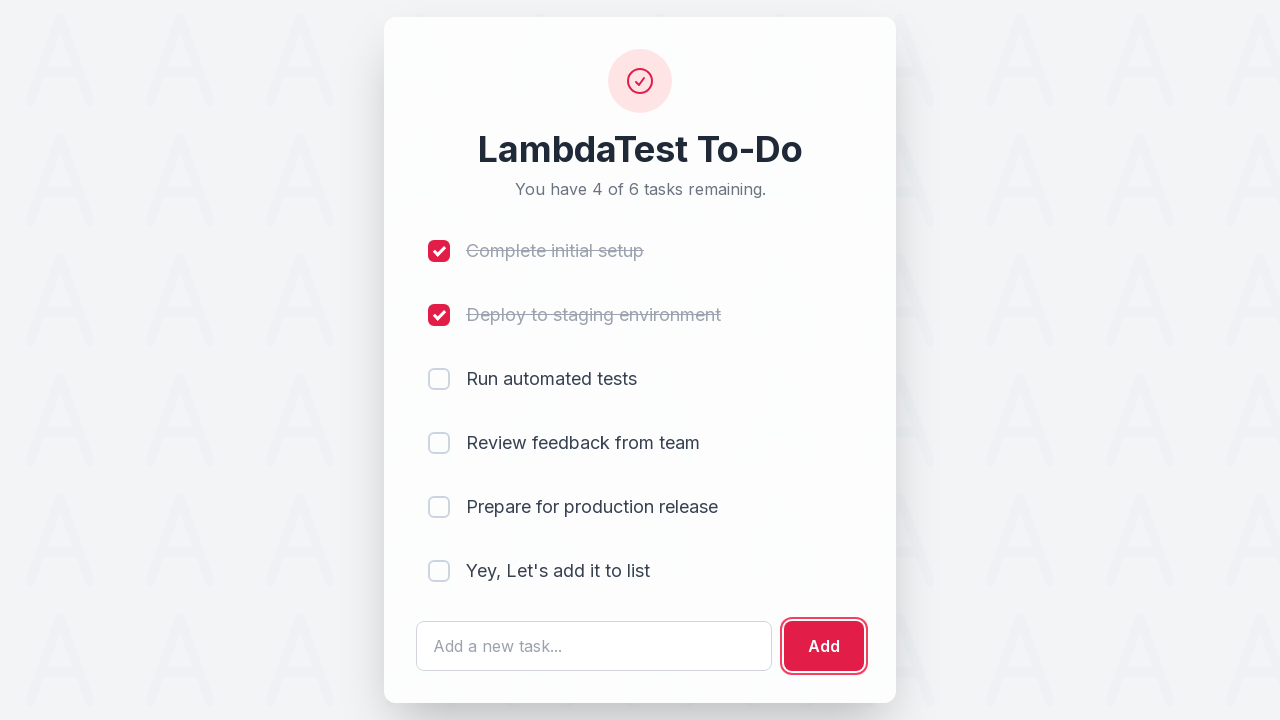

Retrieved text content of newly added item
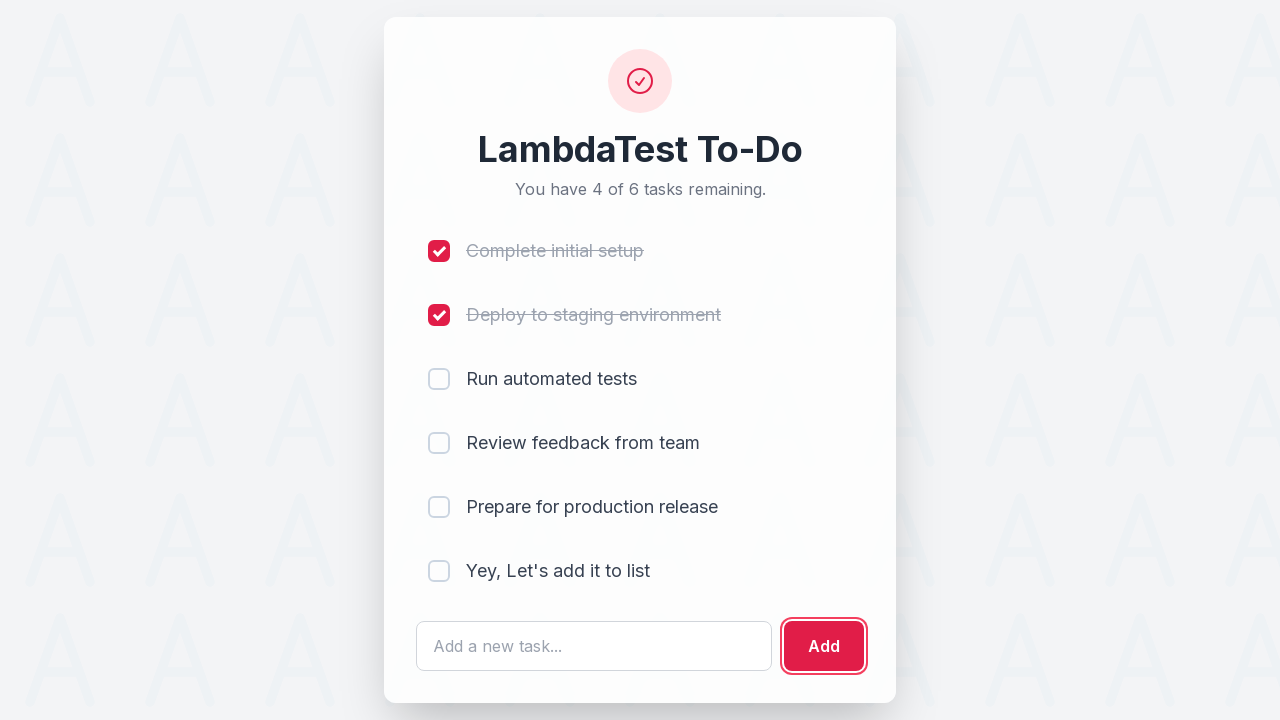

Verified that new item text 'Yey, Let's add it to list' is present in the list
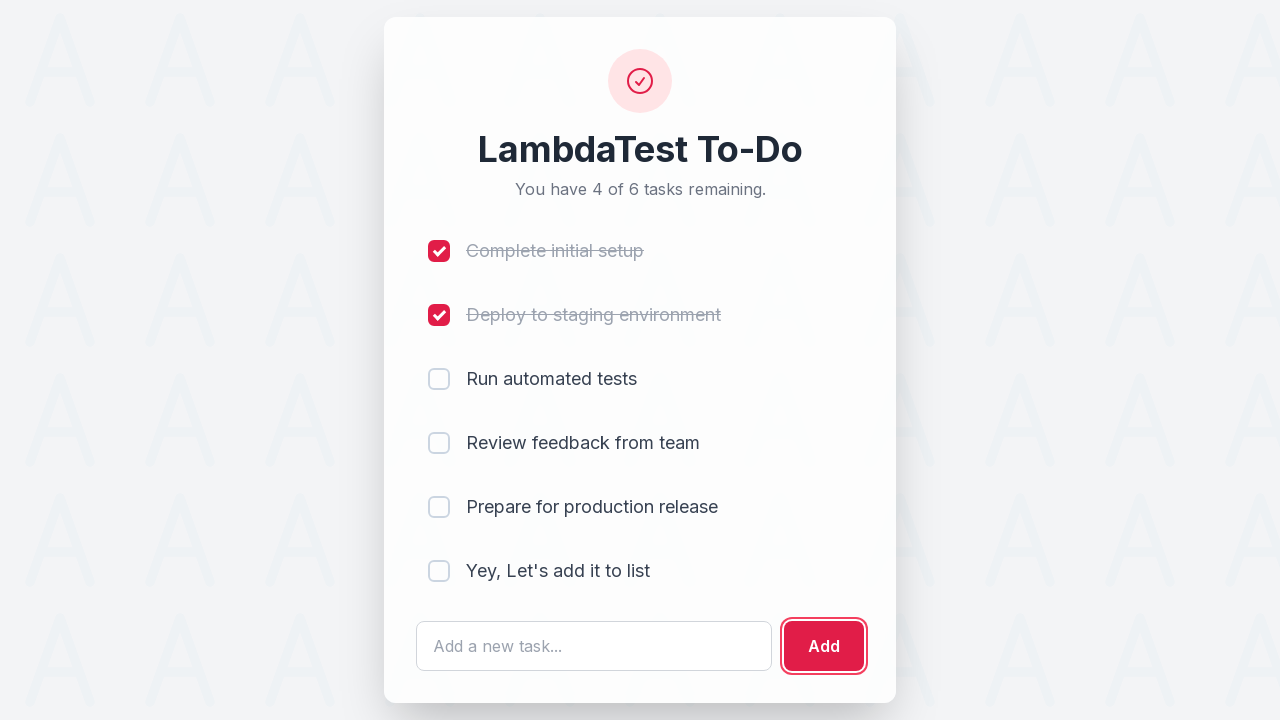

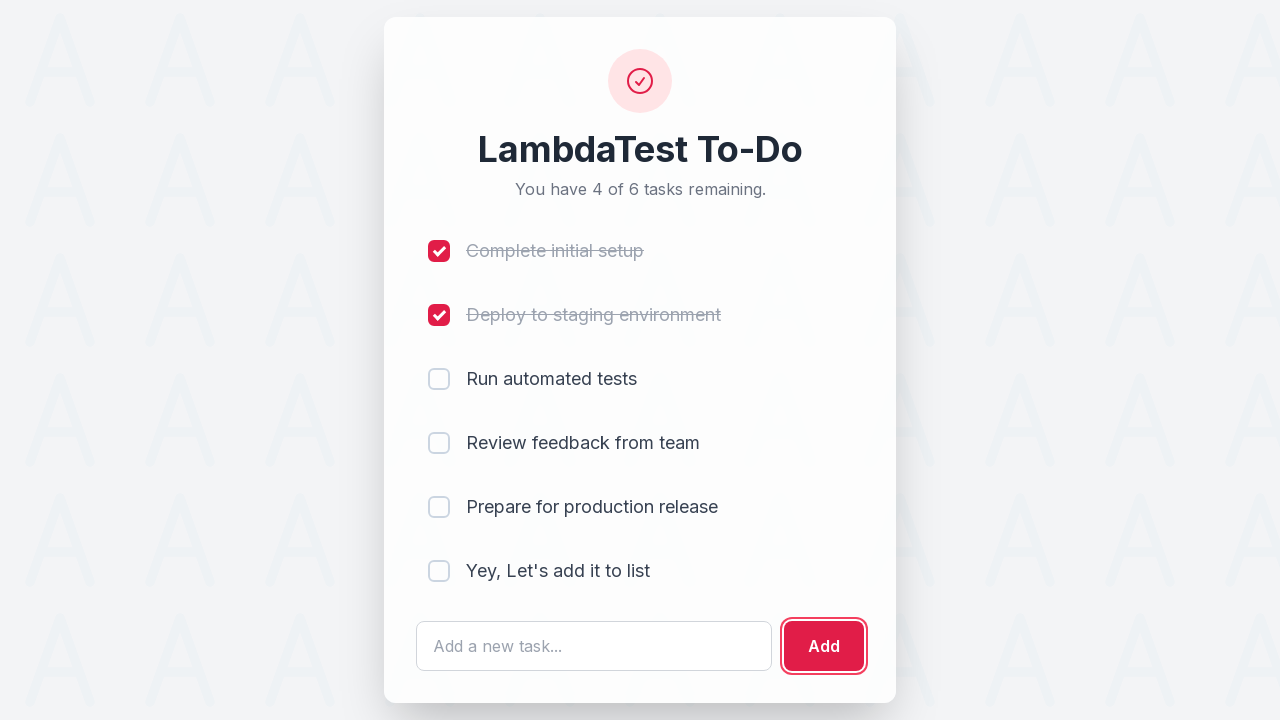